Tests the holiday entitlement calculator by filling in date fields (day, month, year) and clicking continue to proceed to the next step.

Starting URL: https://www.gov.uk/calculate-your-holiday-entitlement/y/irregular-hours-and-part-year

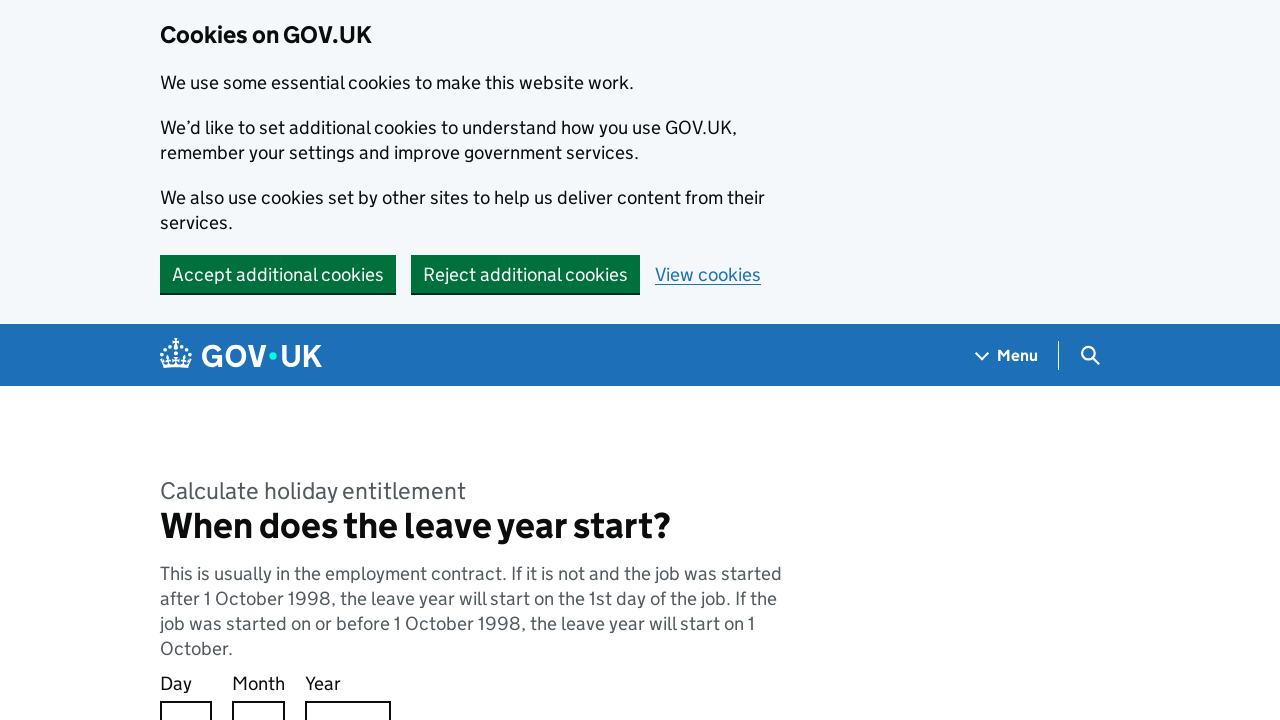

Filled day field with '1' on input#response-0
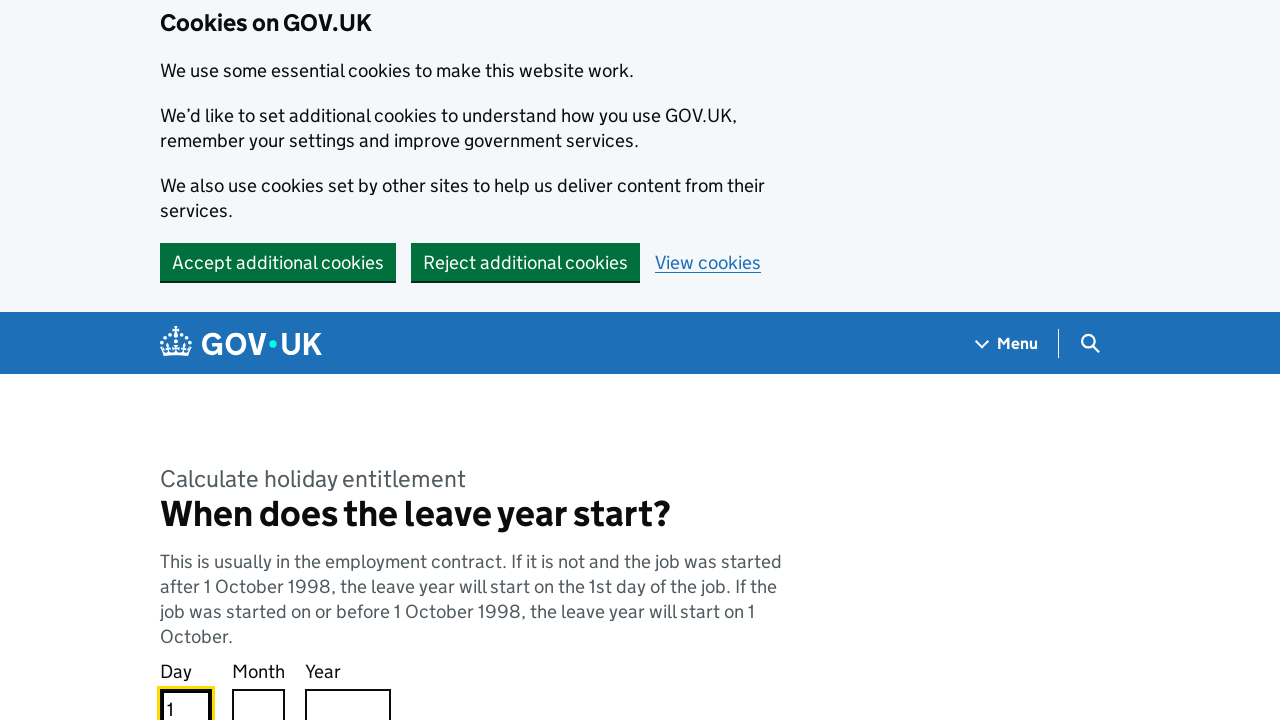

Filled month field with '1' on input#response-1
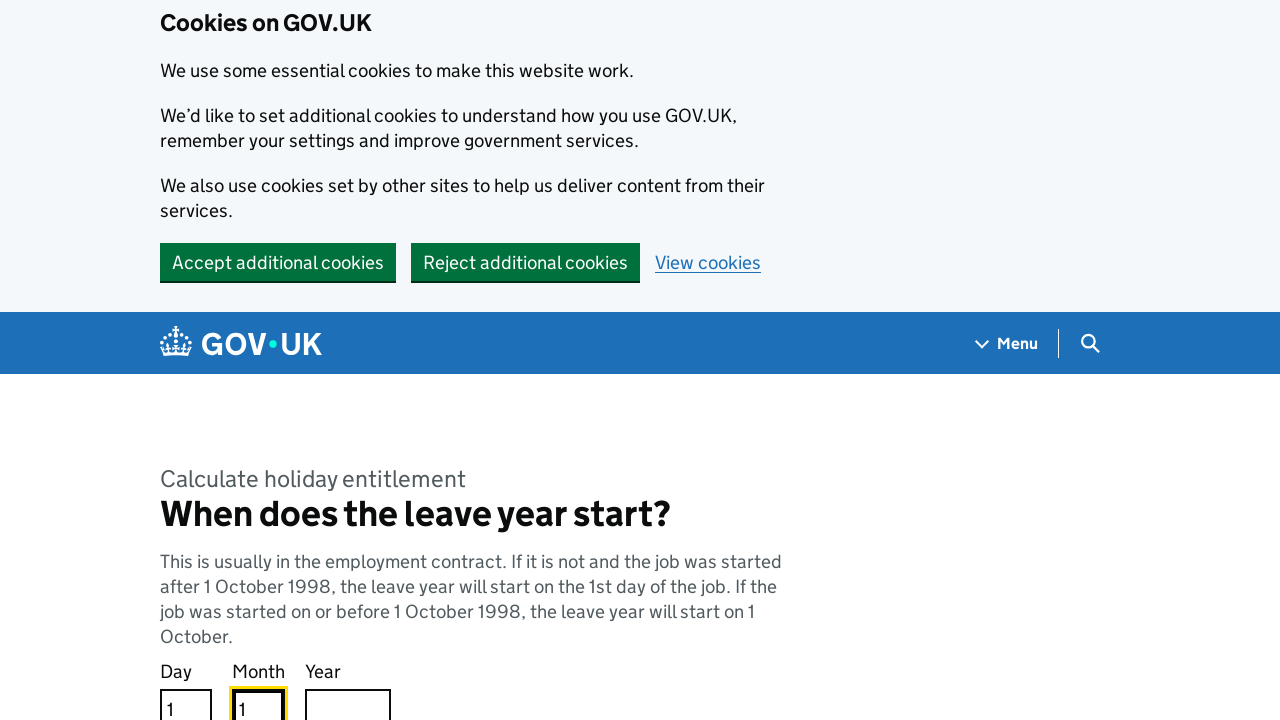

Filled year field with '2000' on input#response-2
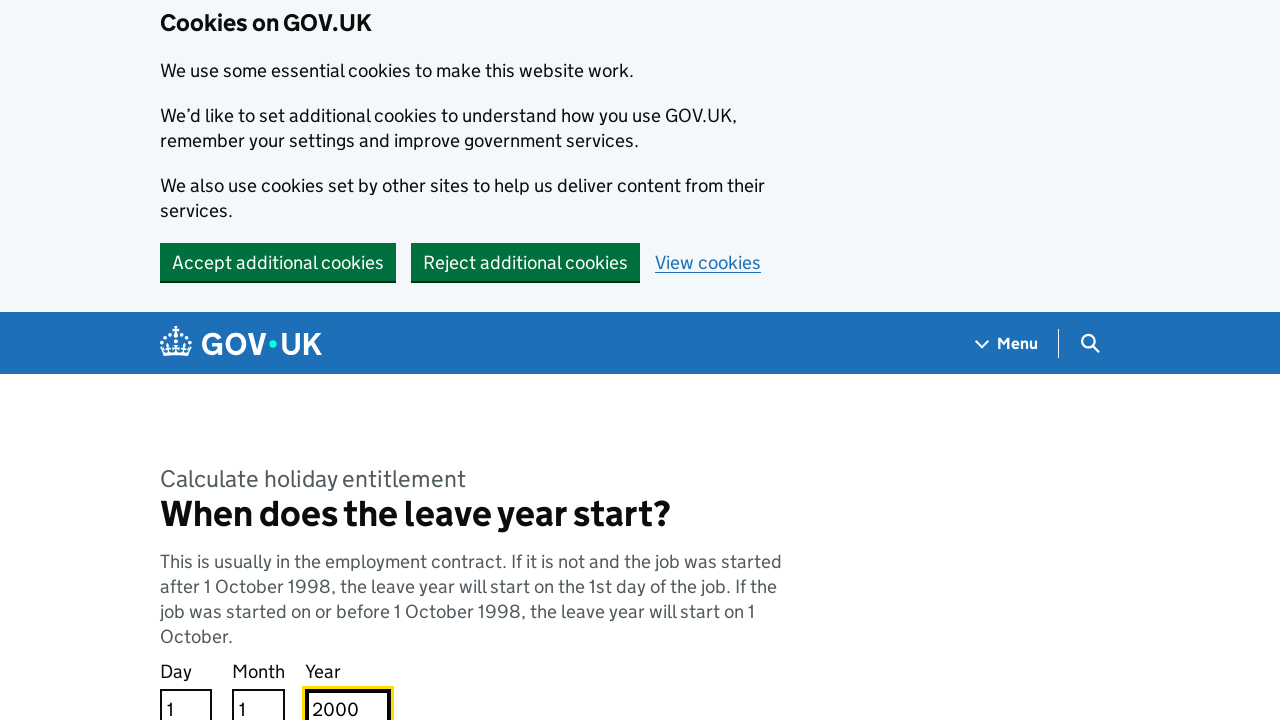

Clicked Continue button to proceed to next step at (209, 360) on text=Continue
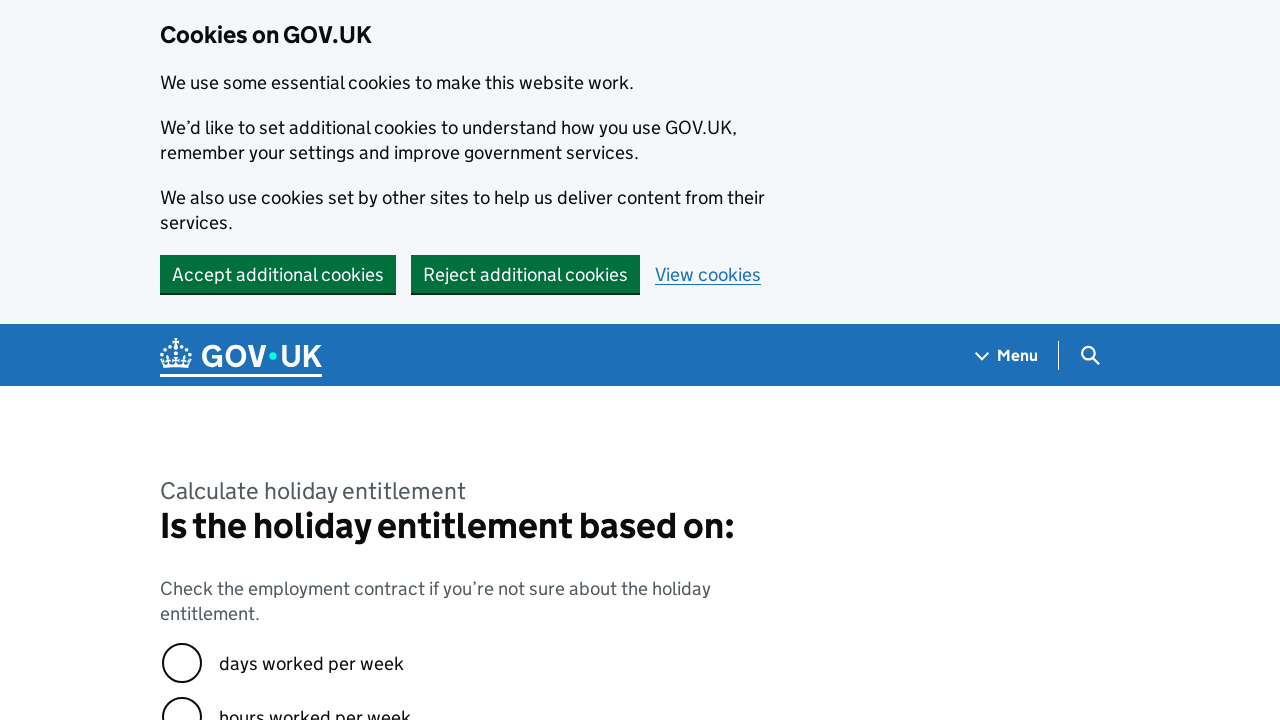

Successfully navigated to next page with selected date (01/01/2000)
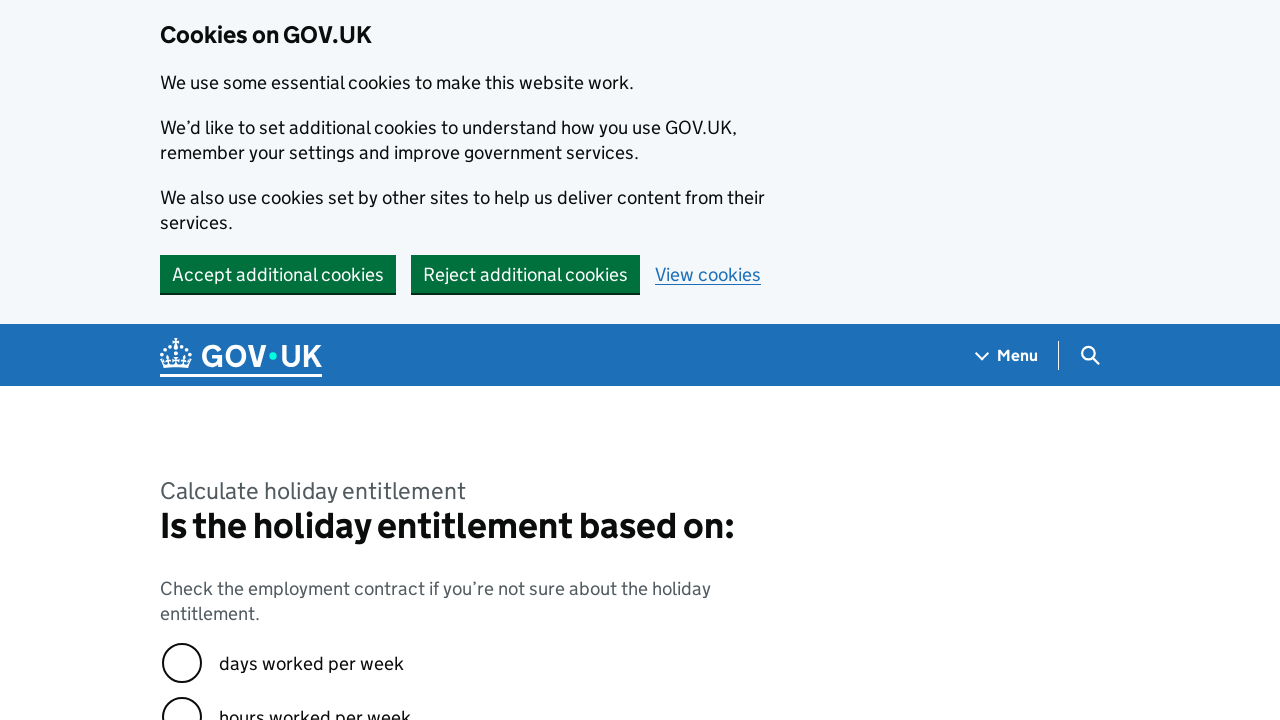

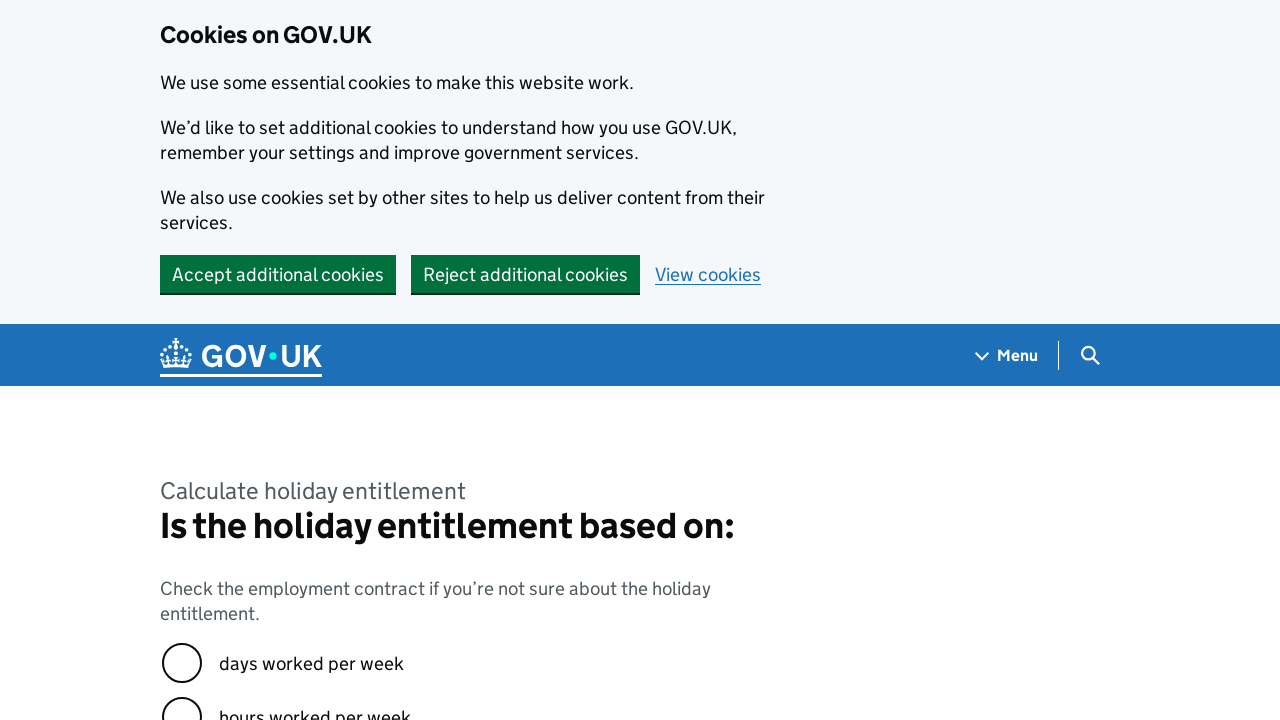